Navigates to a demo e-commerce site and verifies that product listings are displayed by waiting for product elements to load on the page.

Starting URL: https://demoblaze.com/index.html

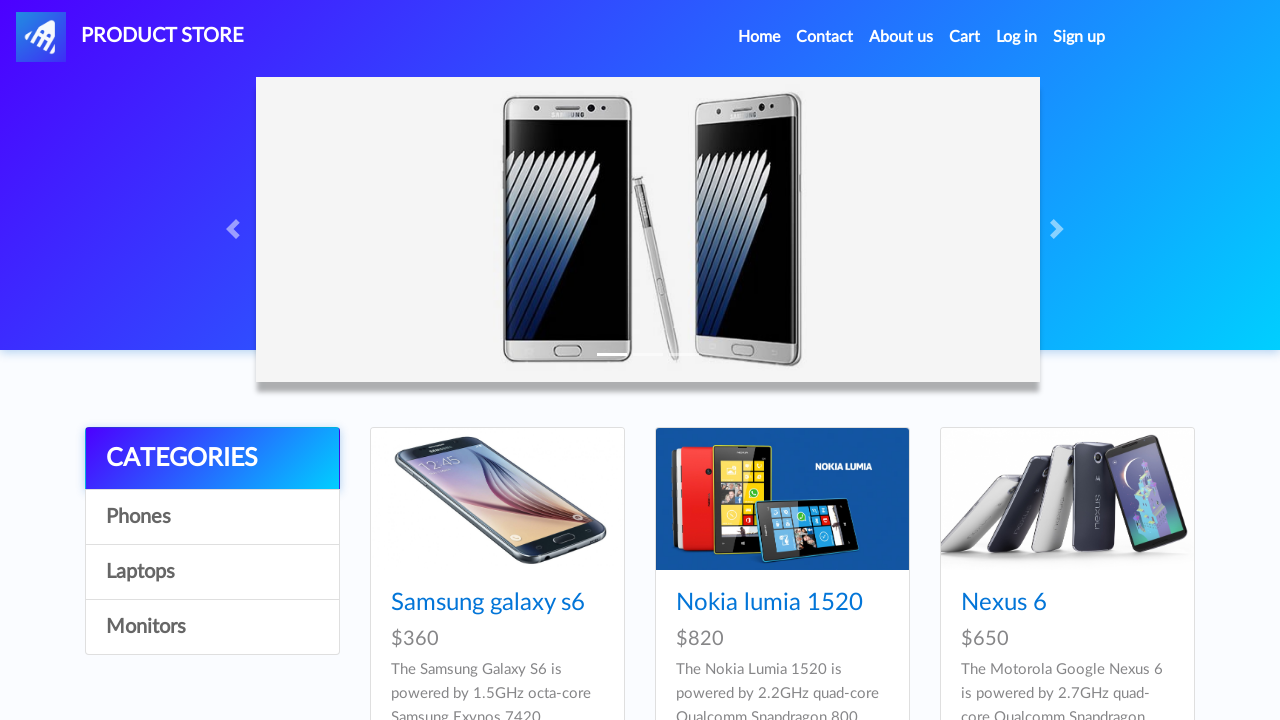

Navigated to DemoBlaze e-commerce site
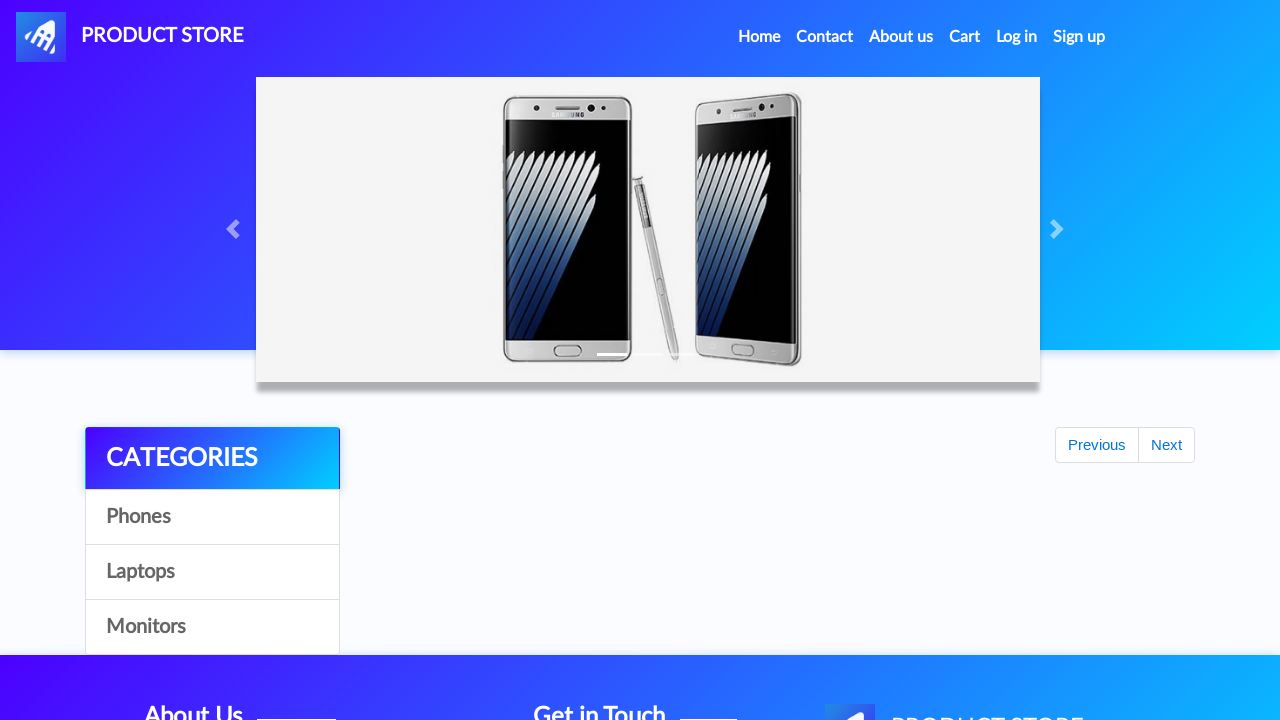

Waited for product listings to load
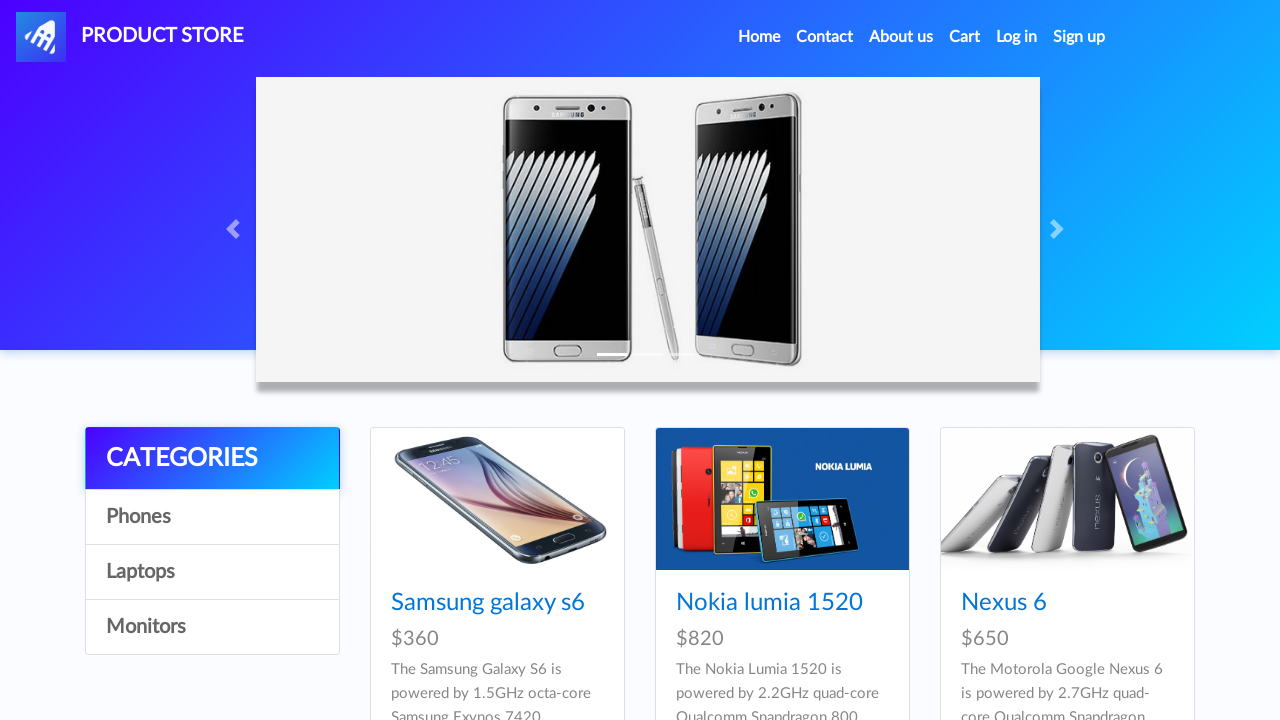

Located 9 product elements on the page
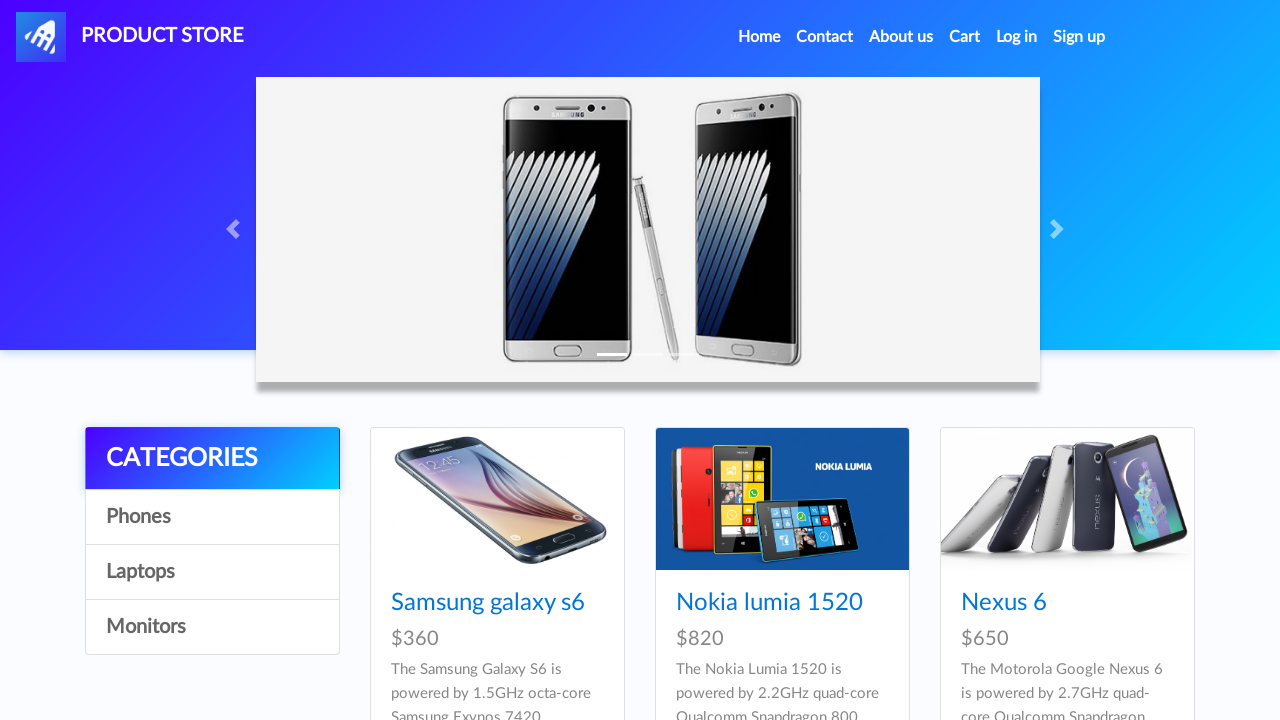

Verified that at least one product is displayed
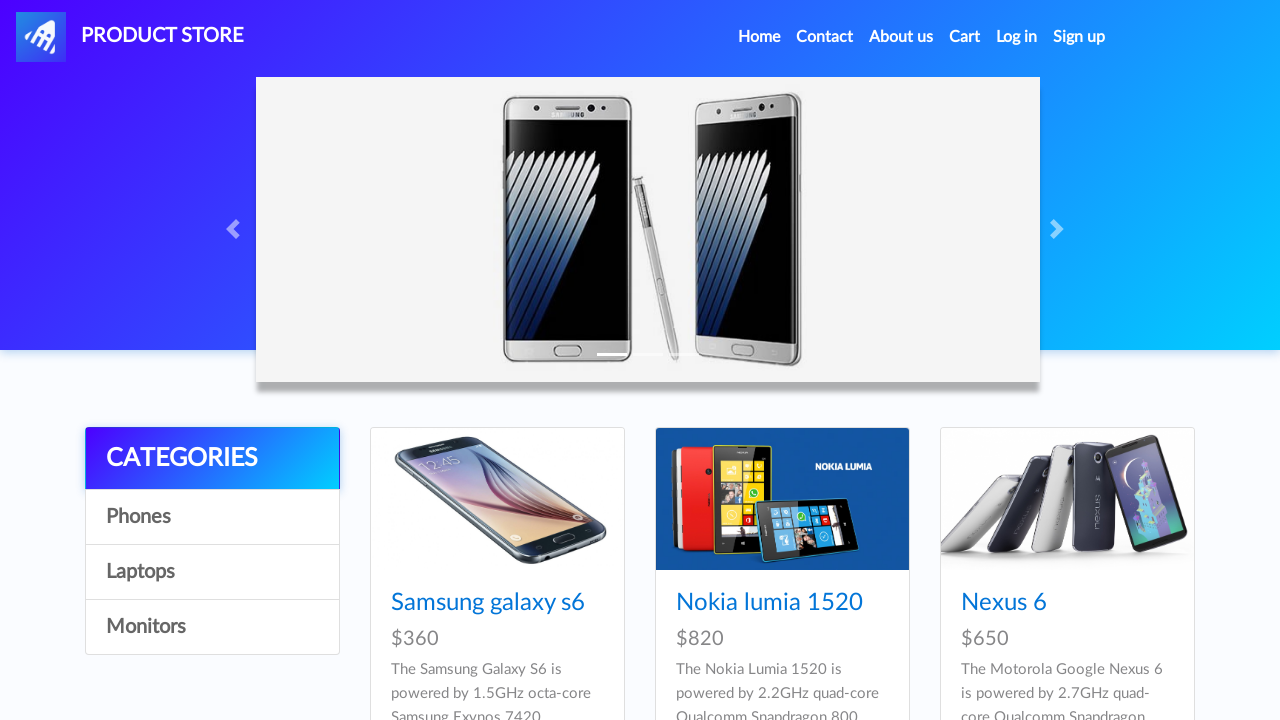

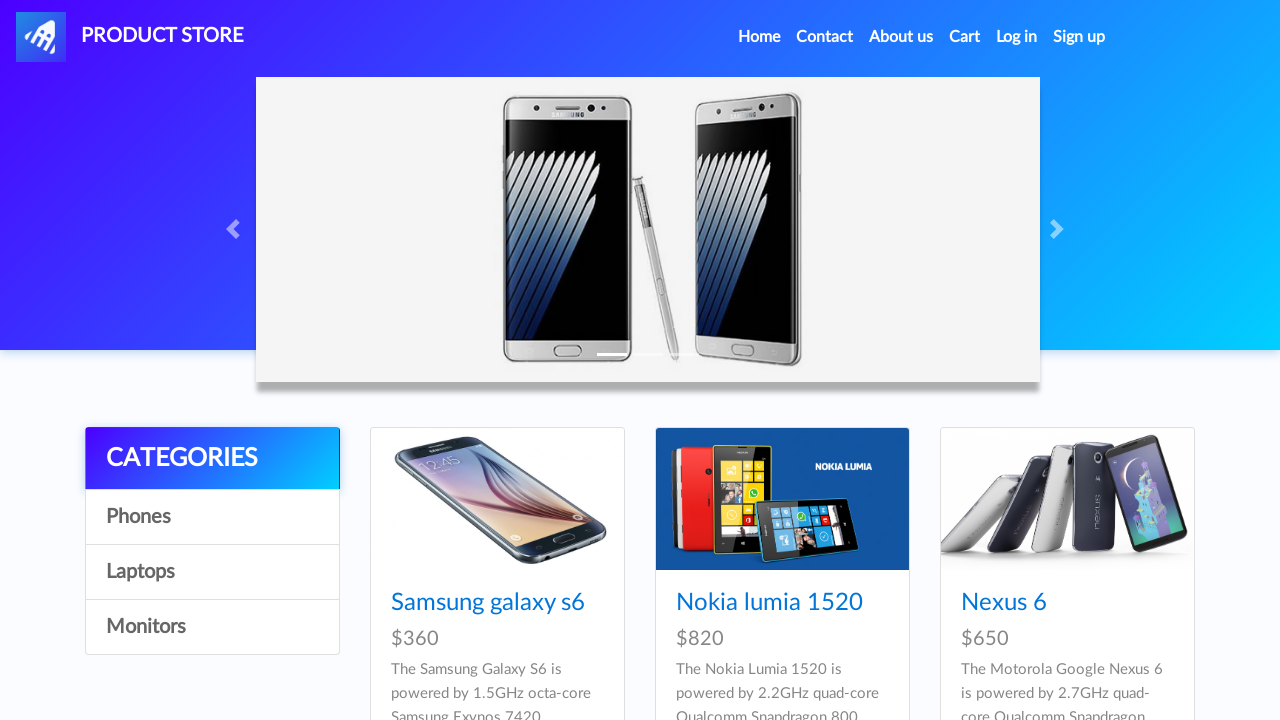